Tests that edits are cancelled when pressing Escape key

Starting URL: https://demo.playwright.dev/todomvc

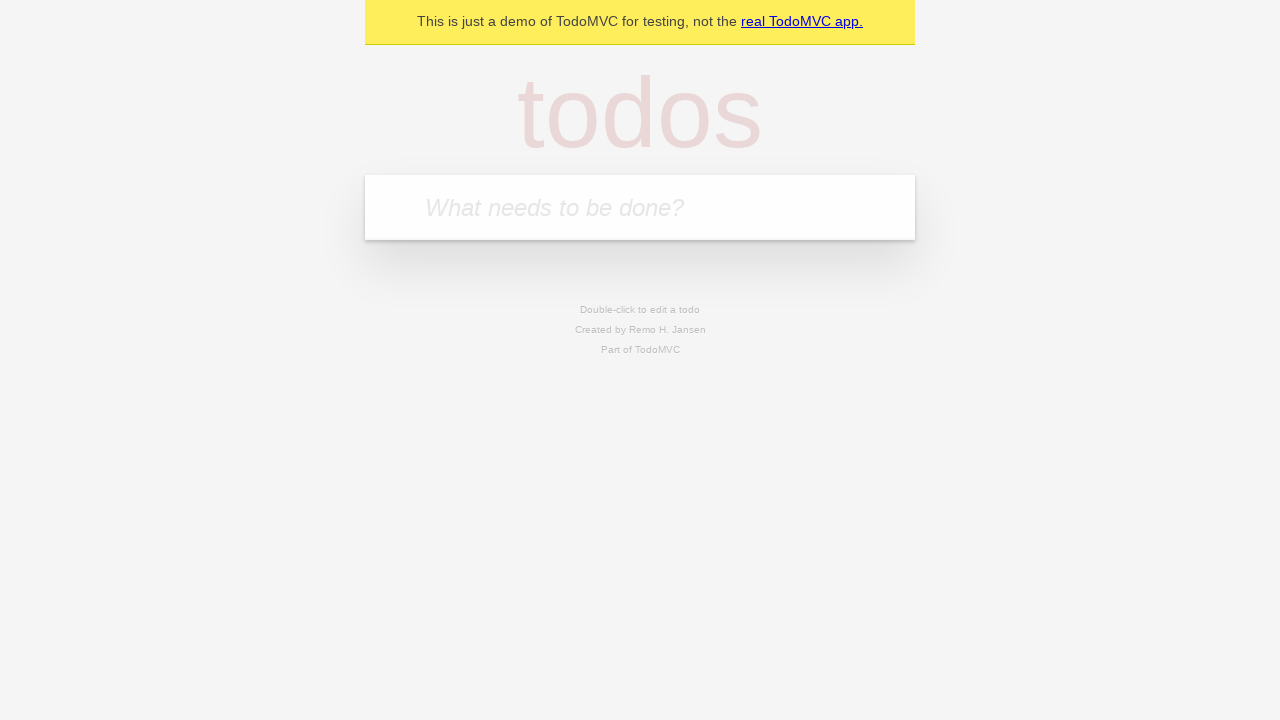

Filled input field with 'buy some cheese' on internal:attr=[placeholder="What needs to be done?"i]
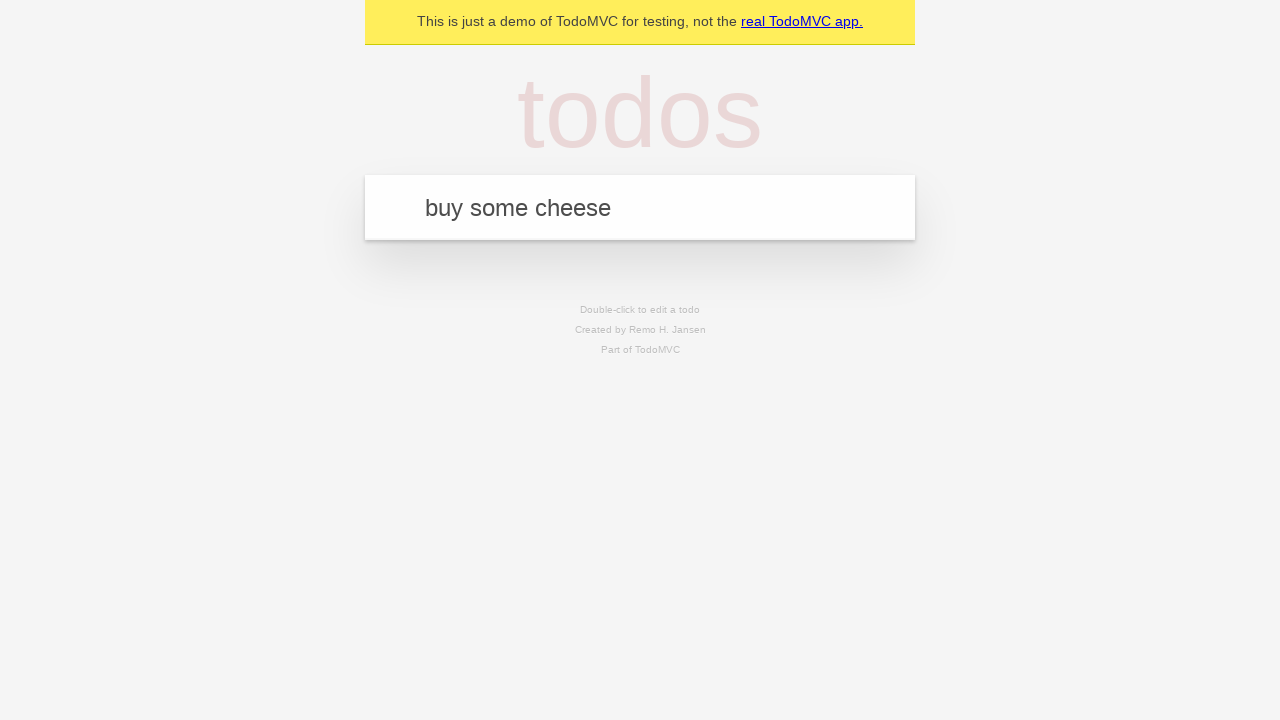

Pressed Enter to create first todo on internal:attr=[placeholder="What needs to be done?"i]
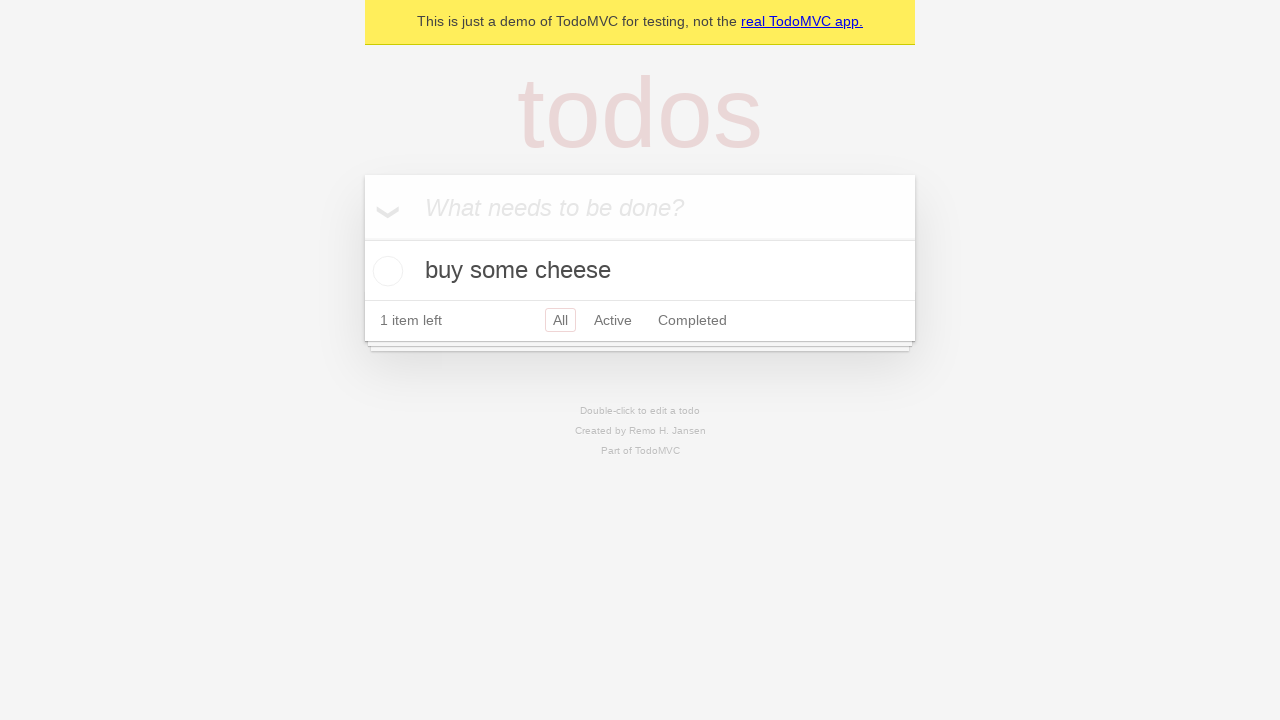

Filled input field with 'feed the cat' on internal:attr=[placeholder="What needs to be done?"i]
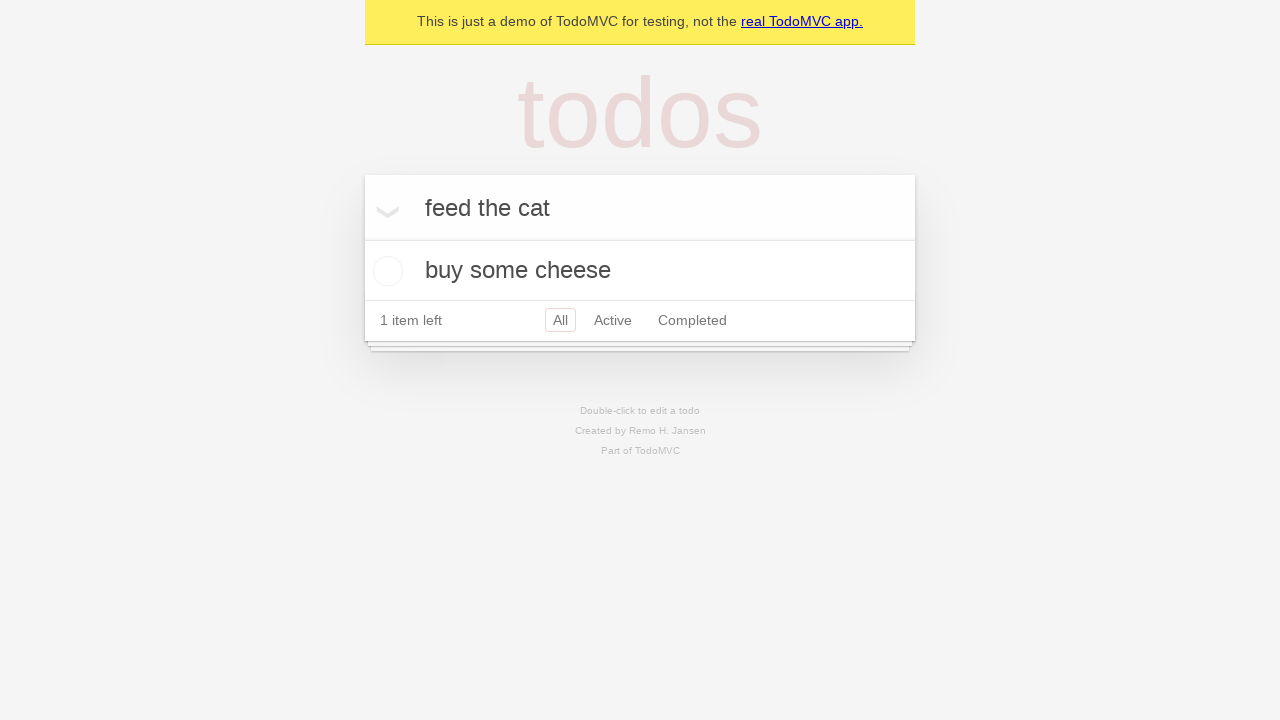

Pressed Enter to create second todo on internal:attr=[placeholder="What needs to be done?"i]
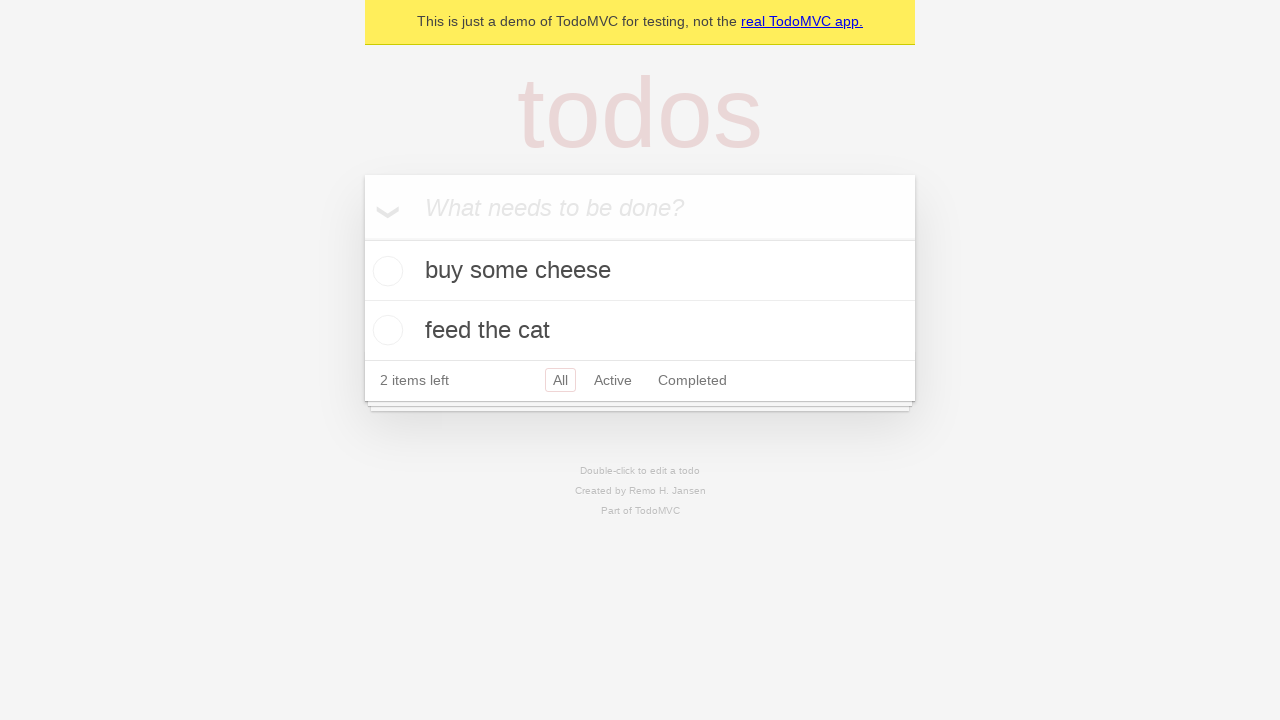

Filled input field with 'book a doctors appointment' on internal:attr=[placeholder="What needs to be done?"i]
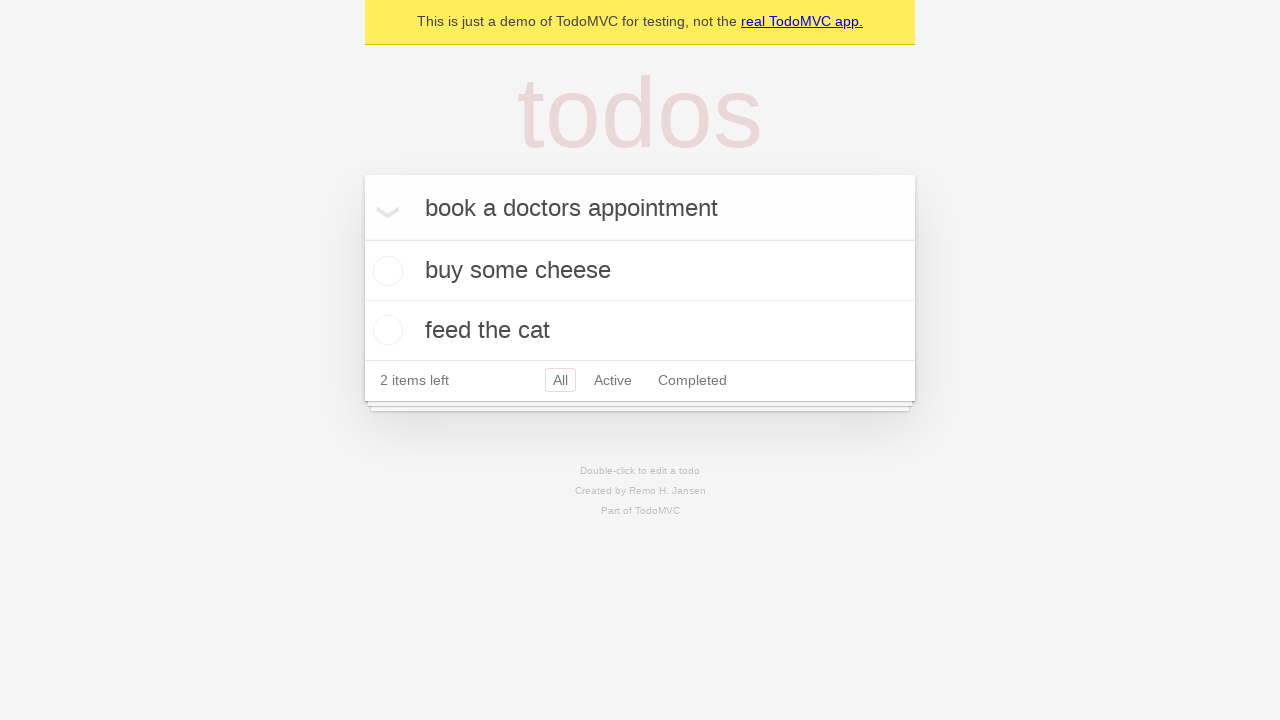

Pressed Enter to create third todo on internal:attr=[placeholder="What needs to be done?"i]
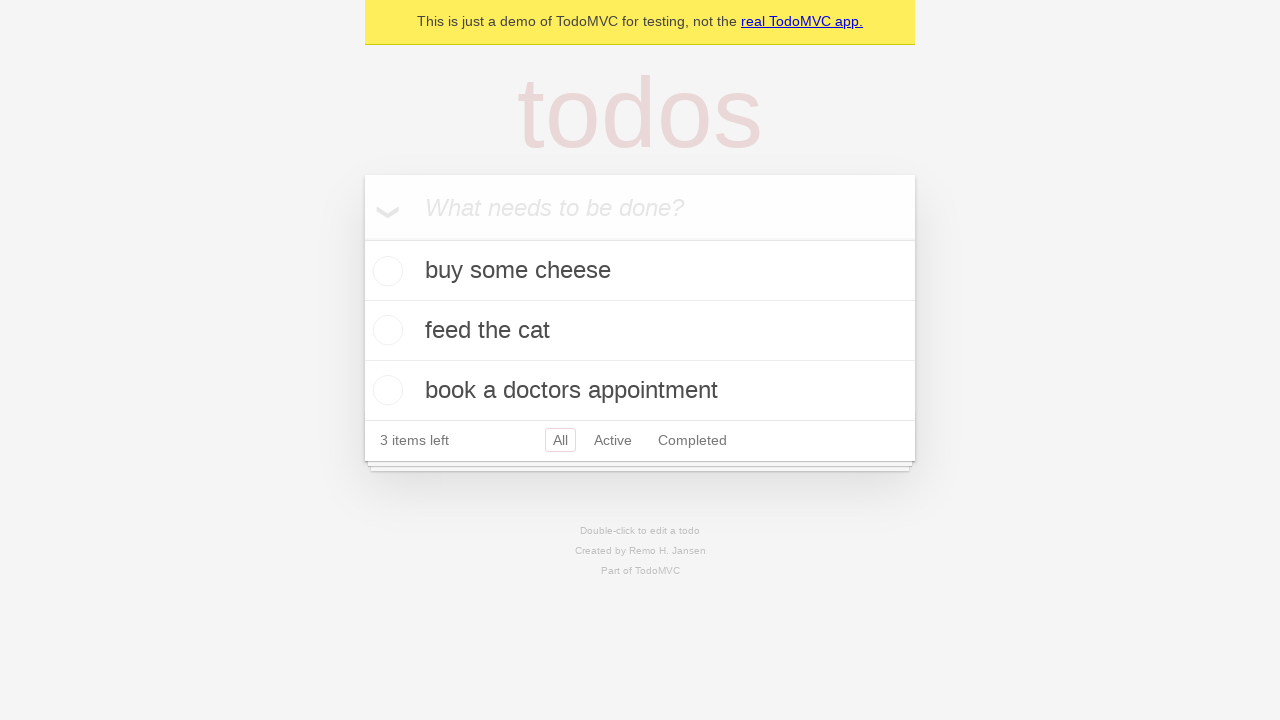

Double-clicked second todo to enter edit mode at (640, 331) on internal:testid=[data-testid="todo-item"s] >> nth=1
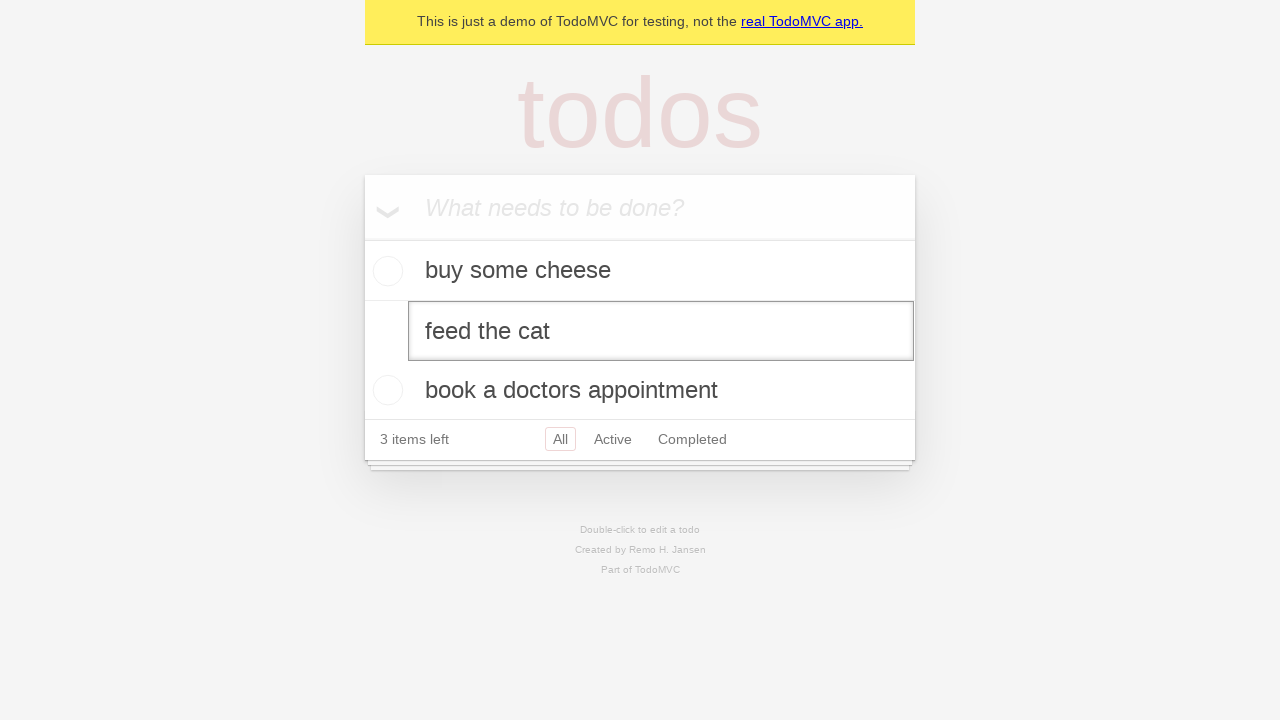

Filled edit field with 'buy some sausages' on internal:testid=[data-testid="todo-item"s] >> nth=1 >> internal:role=textbox[nam
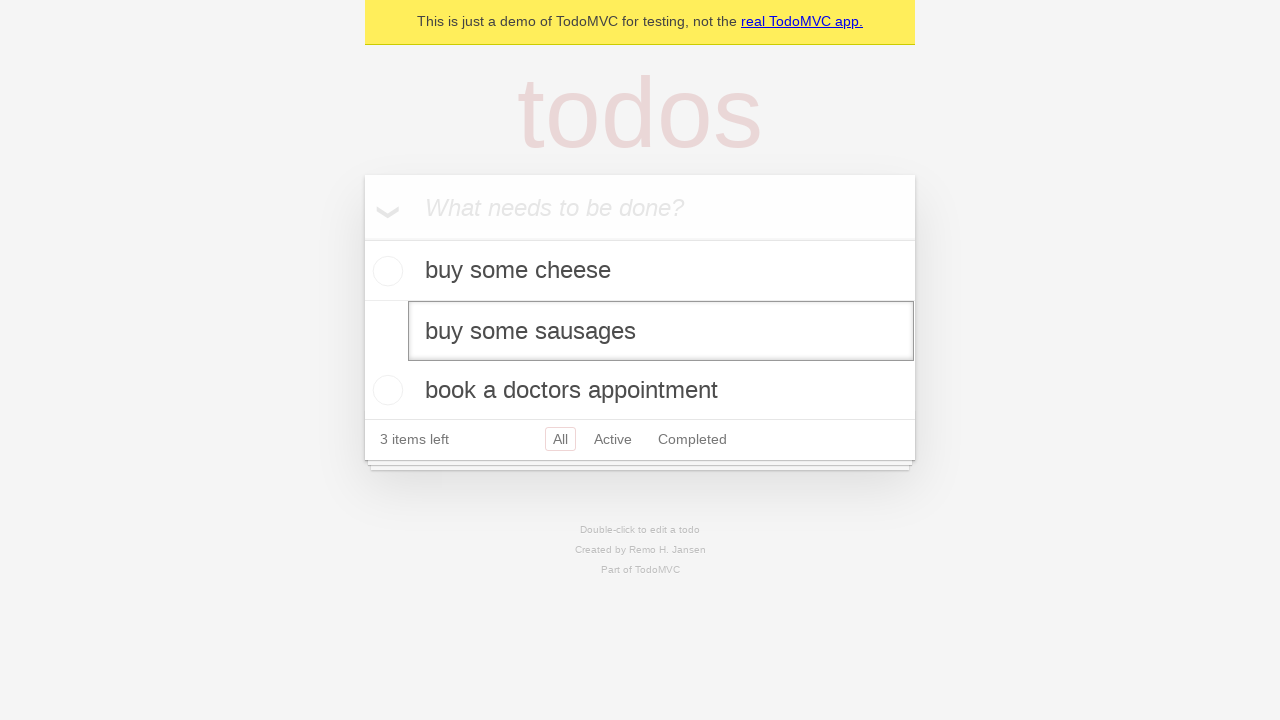

Pressed Escape to cancel edit on internal:testid=[data-testid="todo-item"s] >> nth=1 >> internal:role=textbox[nam
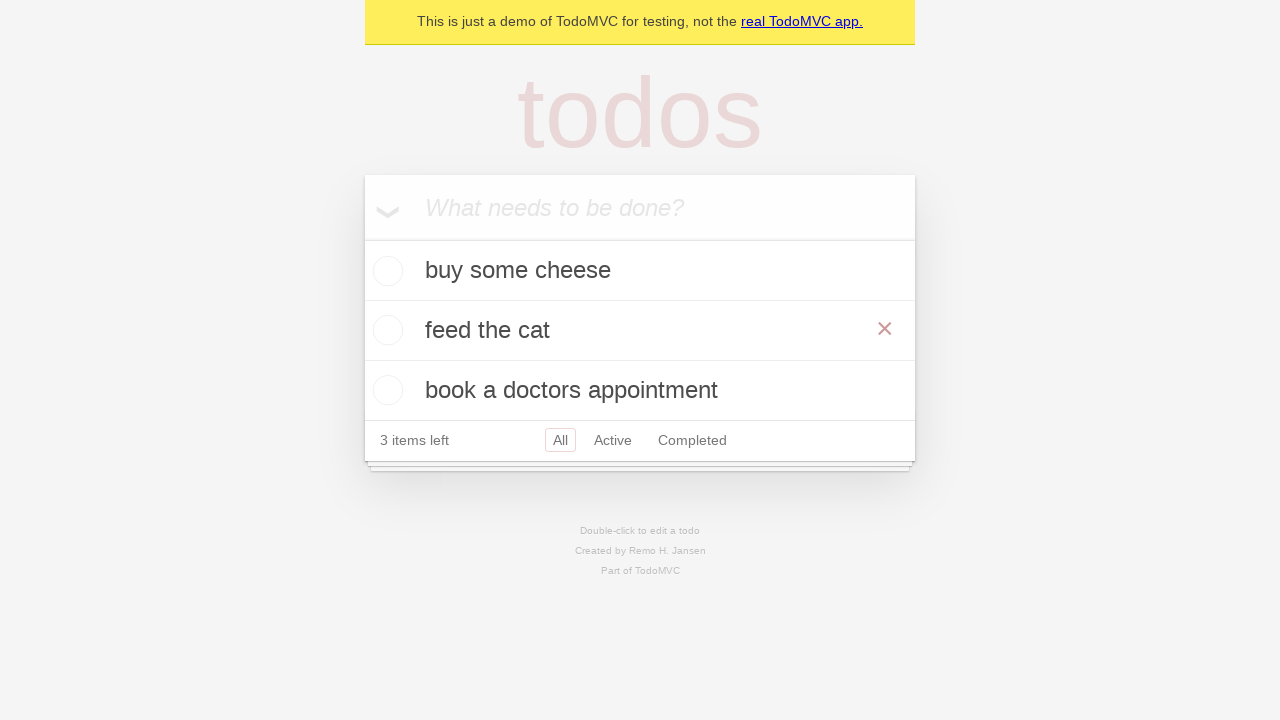

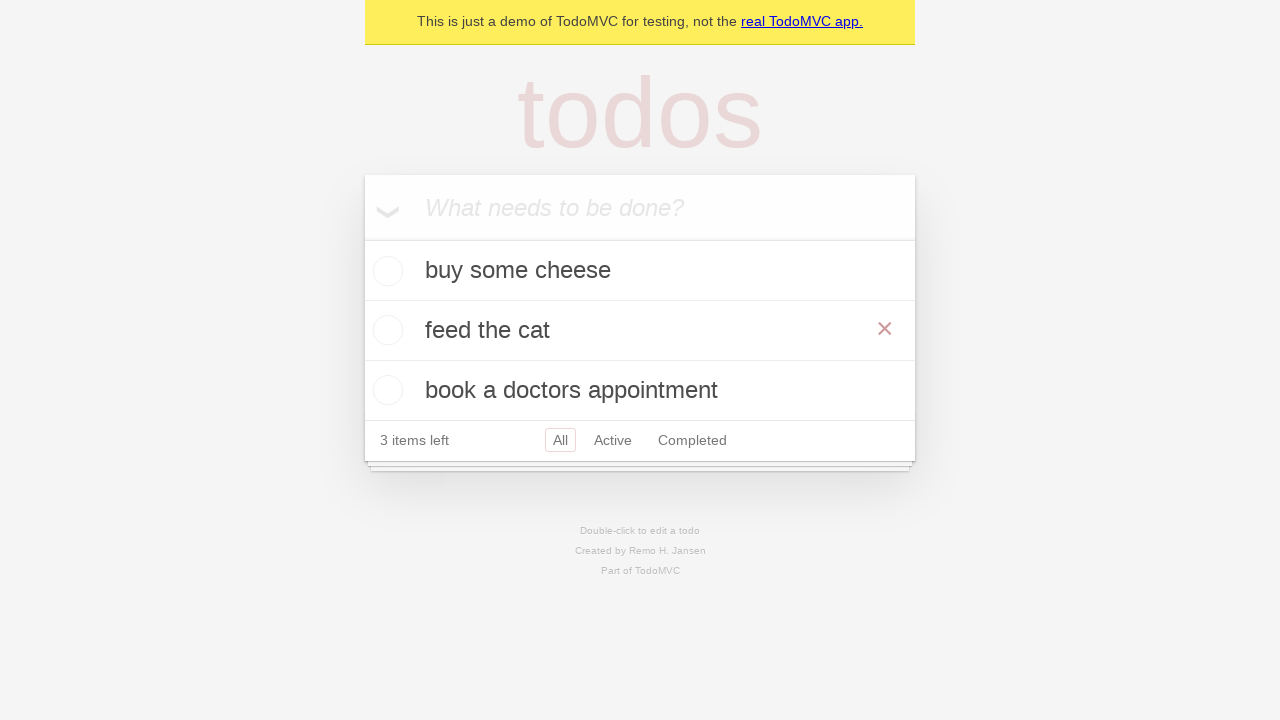